Tests entering a date directly into the jQuery UI datepicker input field by typing the date value

Starting URL: https://jqueryui.com/datepicker/

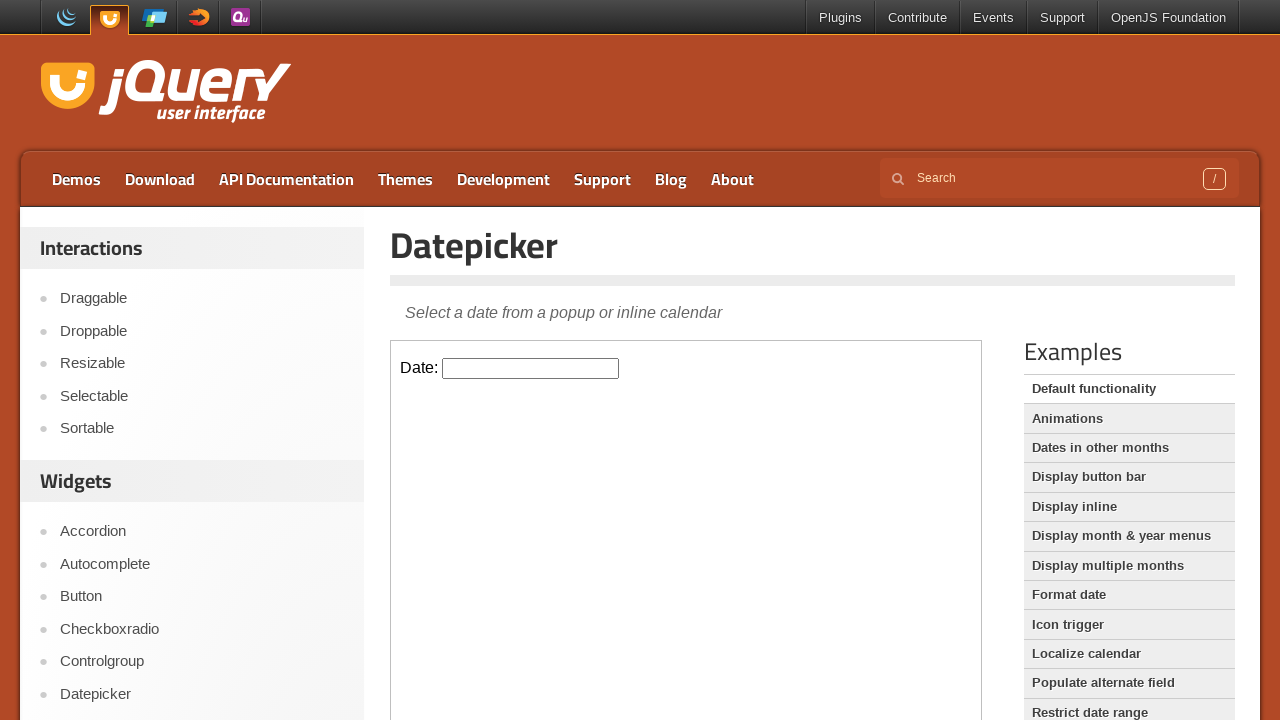

Located the first iframe containing the datepicker demo
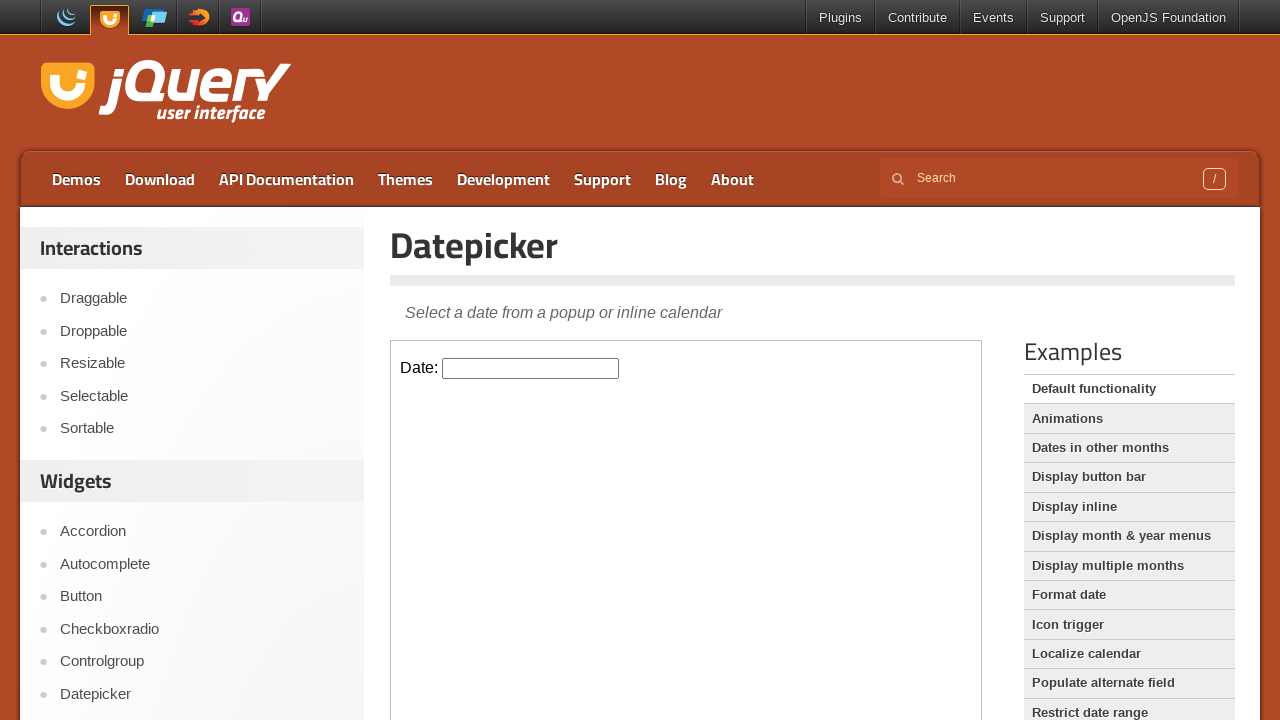

Filled datepicker input field with date '10/05/2024' on iframe >> nth=0 >> internal:control=enter-frame >> #datepicker
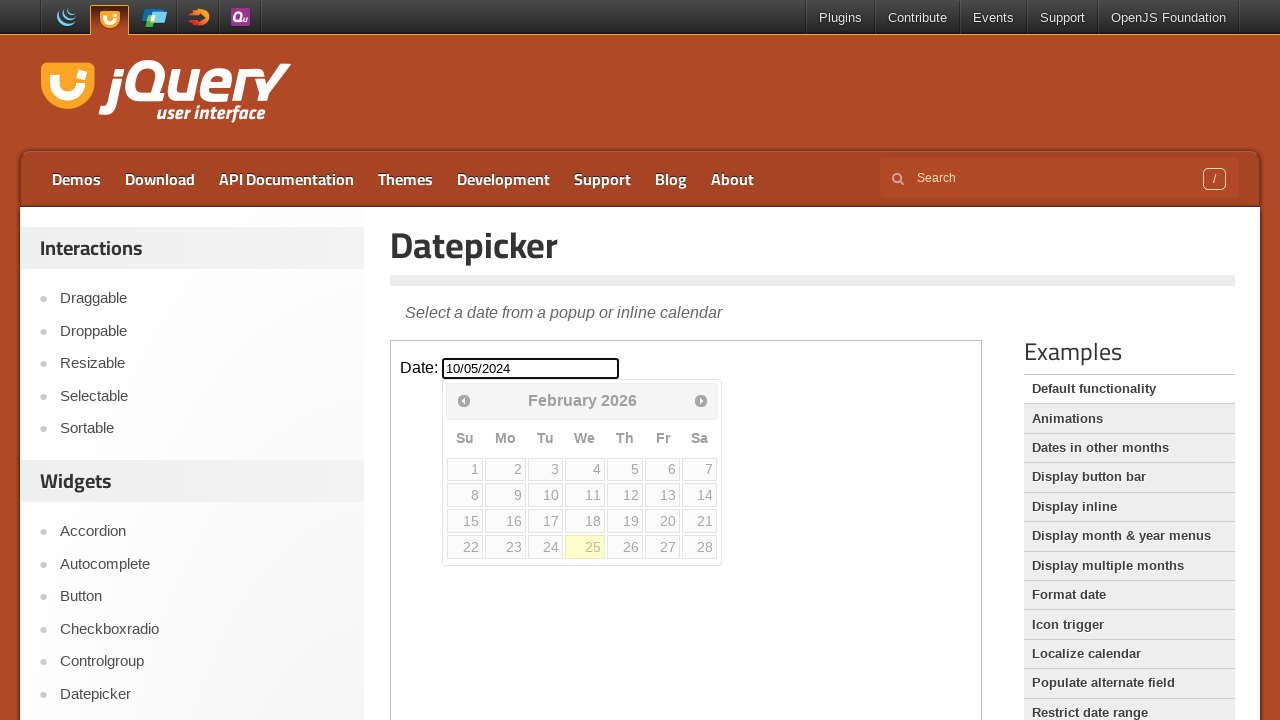

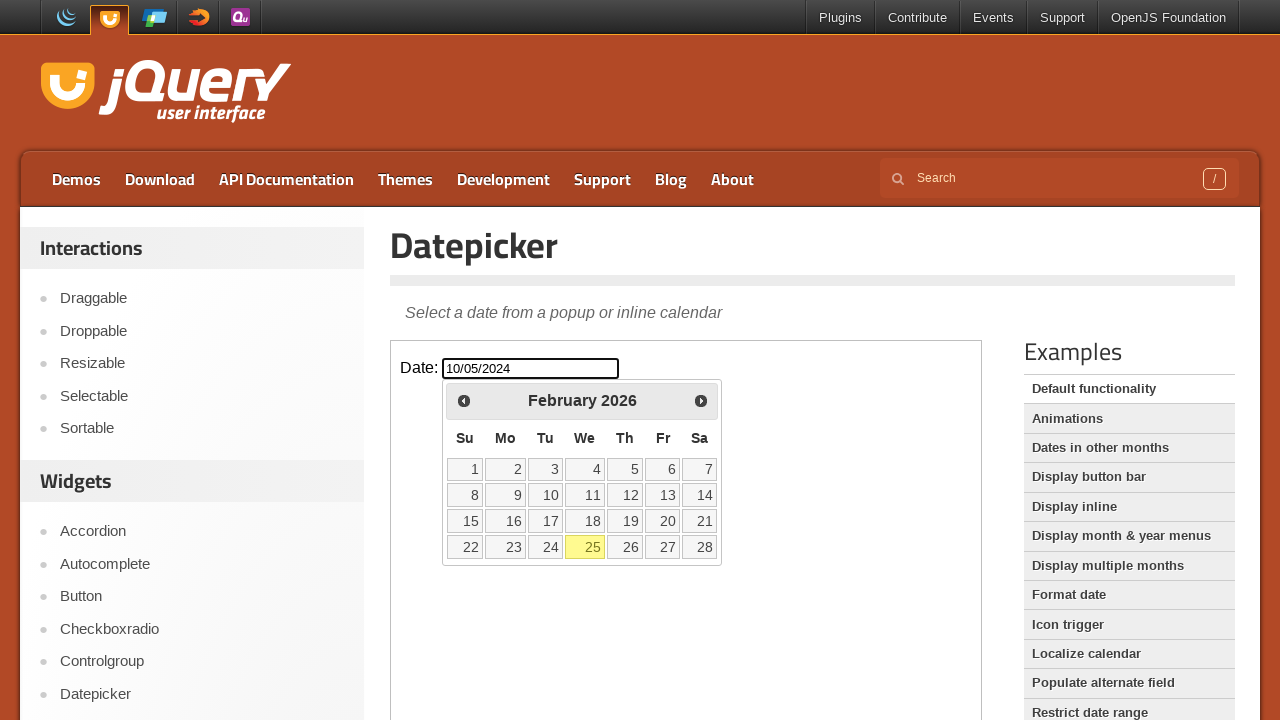